Tests a web form by entering text into an input field and clicking the submit button

Starting URL: https://www.selenium.dev/selenium/web/web-form.html

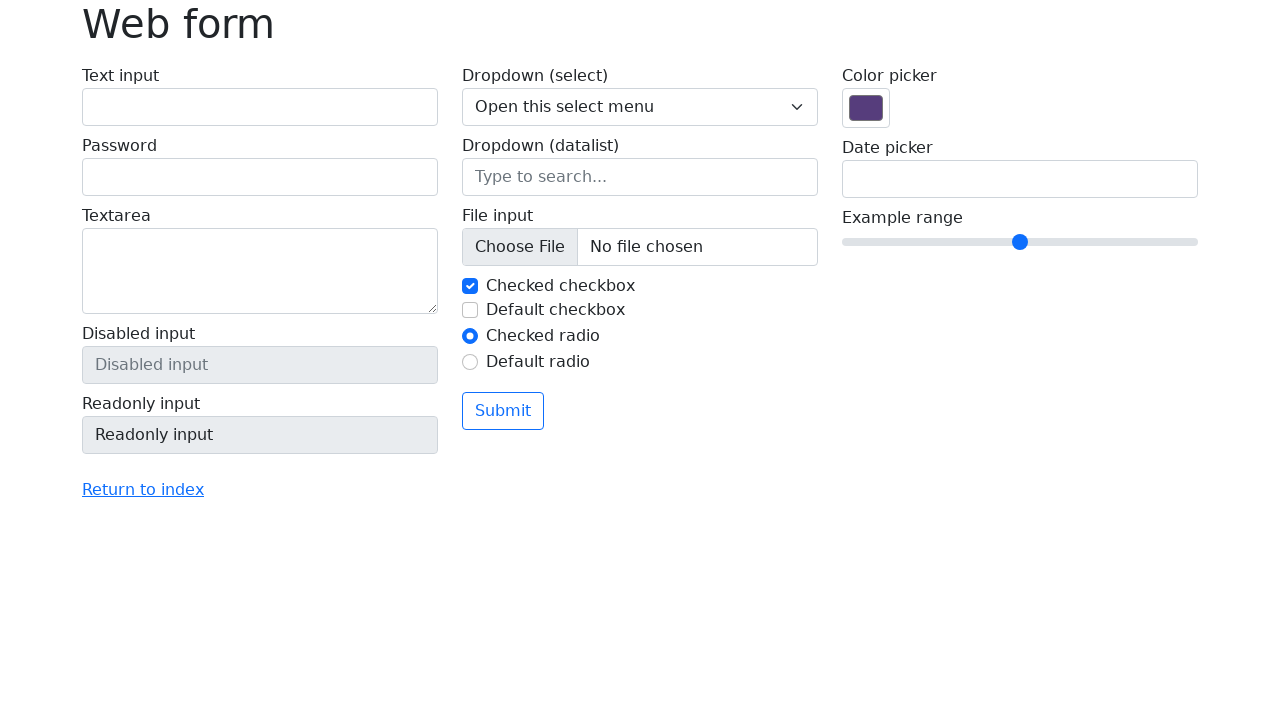

Filled text input field with 'This is the text input I want selenium to encode' on input[name='my-text']
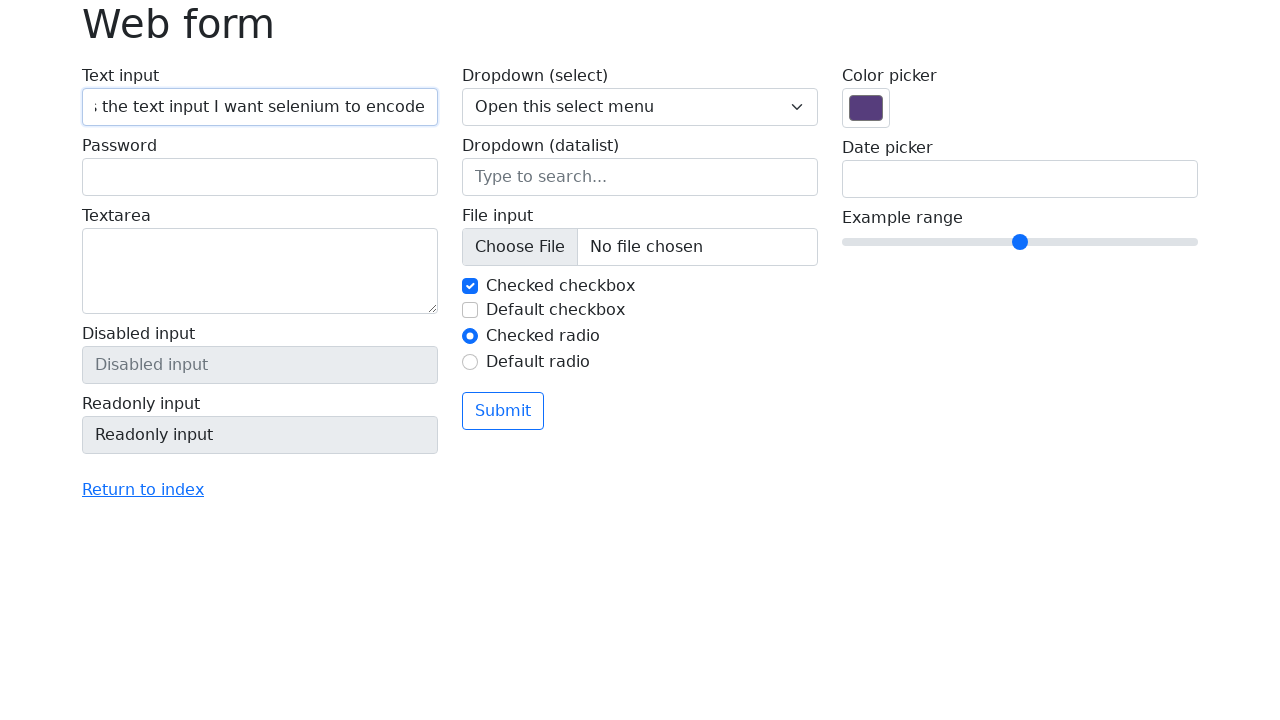

Clicked the submit button at (503, 411) on .btn
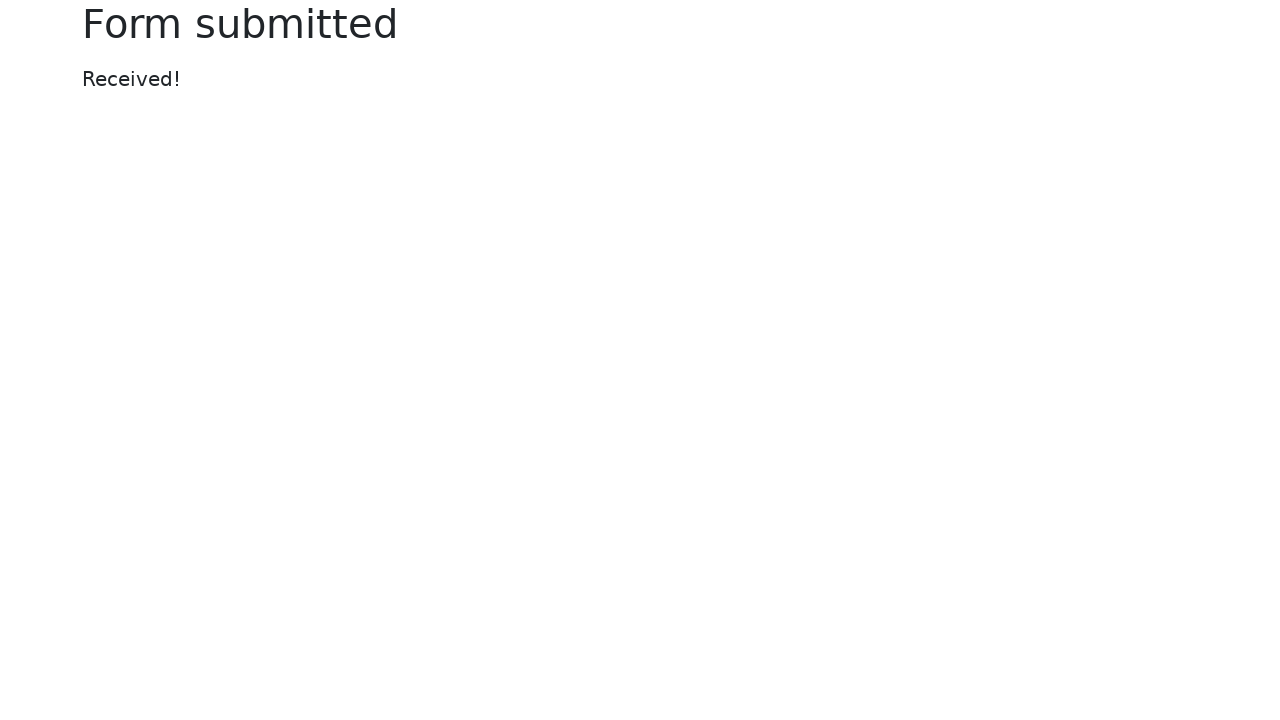

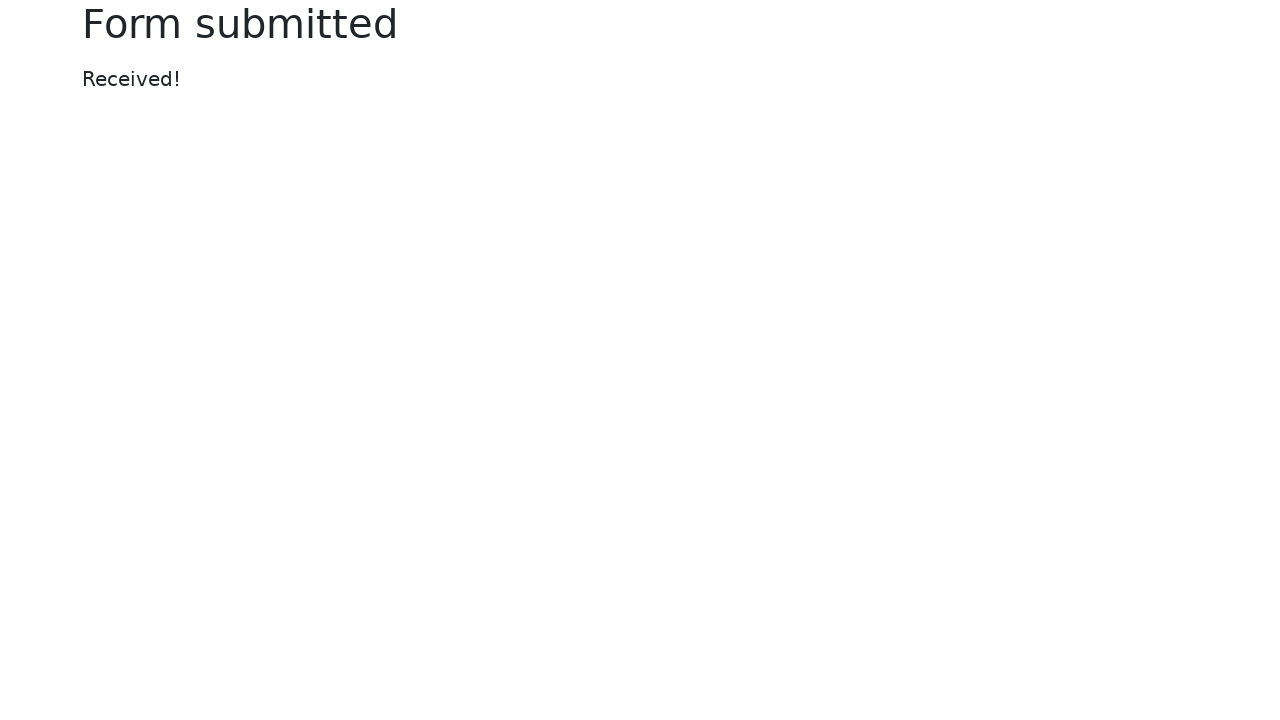